Tests clicking a checkbox to select it

Starting URL: http://qaclickacademy.com/practice.php

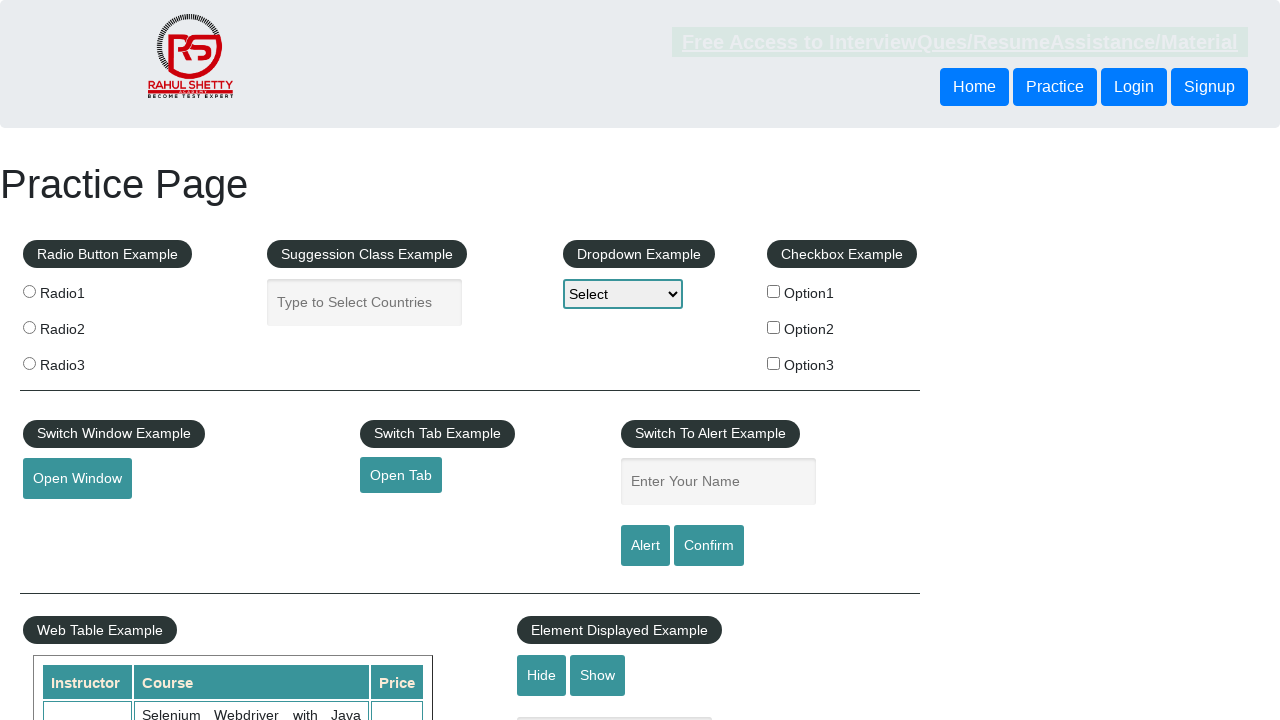

Located and waited for checkbox with value 'option1' to become visible
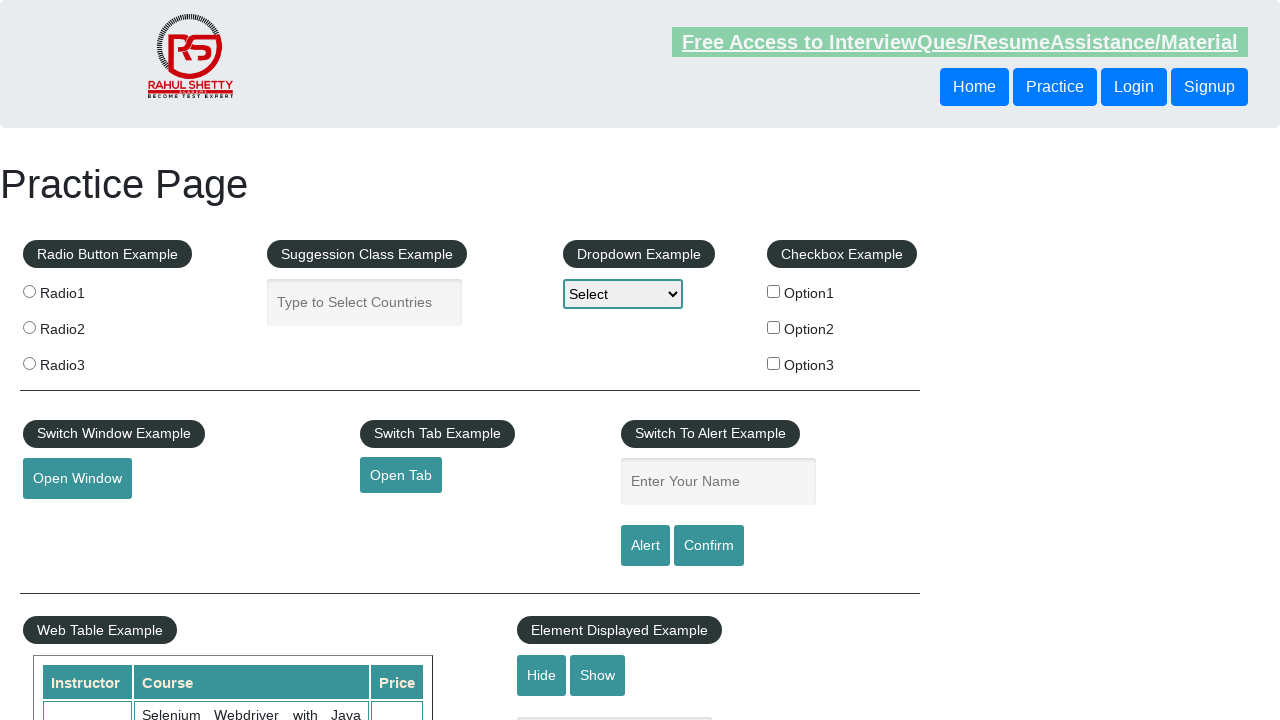

Clicked checkbox to select it at (774, 291) on xpath=//input[@value='option1']
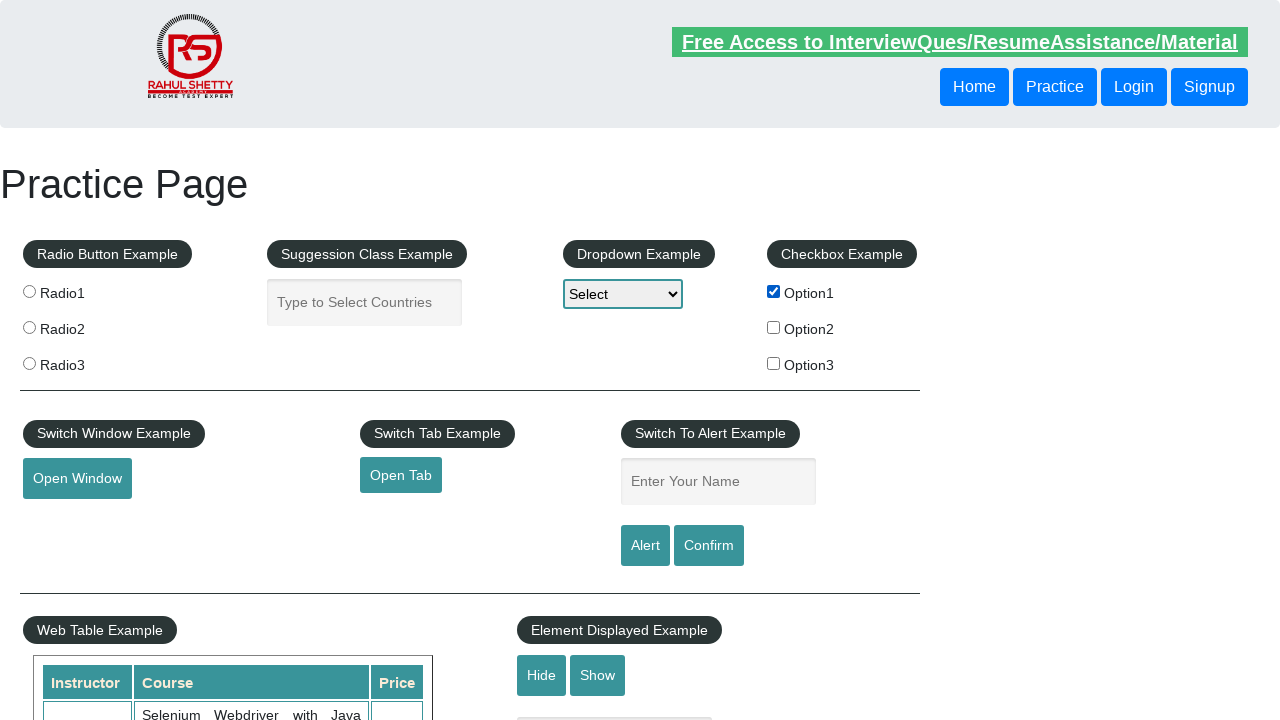

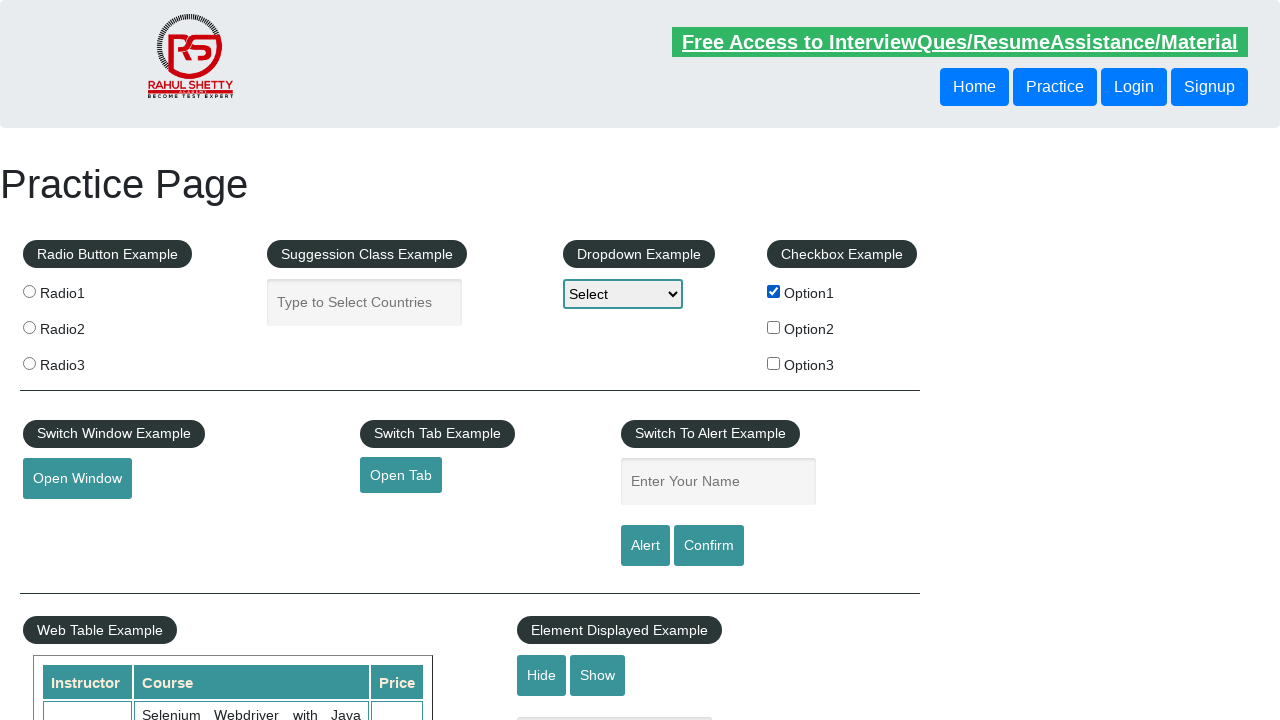